Tests e-commerce product viewing and cart functionality by selecting a product, increasing quantity to 4, adding to cart, and verifying the quantity in the cart page

Starting URL: http://automationexercise.com

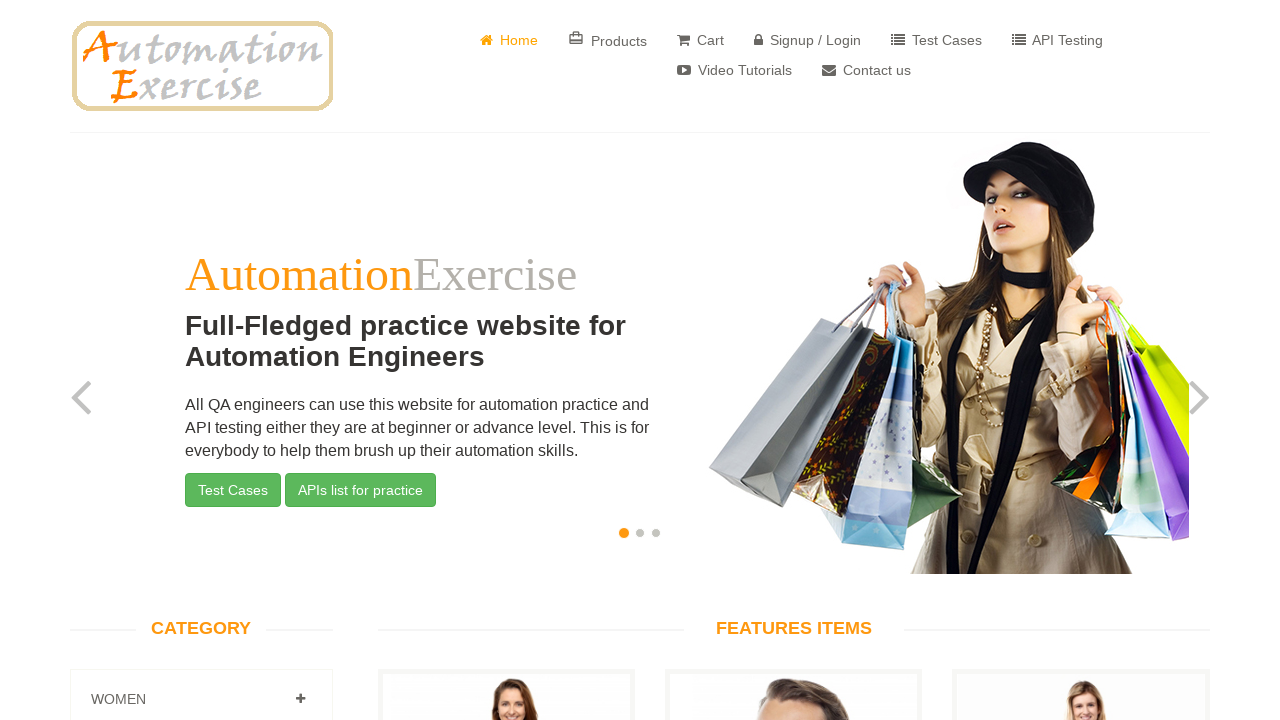

Clicked 'View Product' for second product on home page at (794, 361) on (//a[@style='color: brown;'])[2]
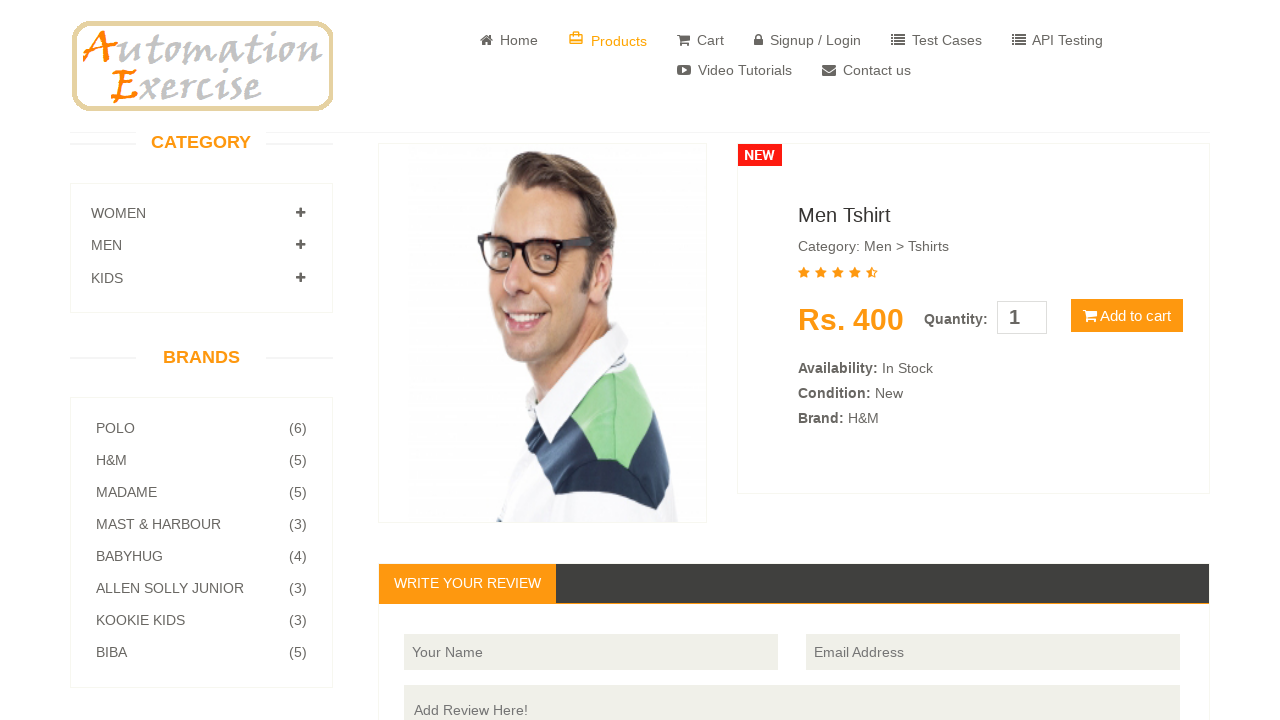

Product details loaded and visible
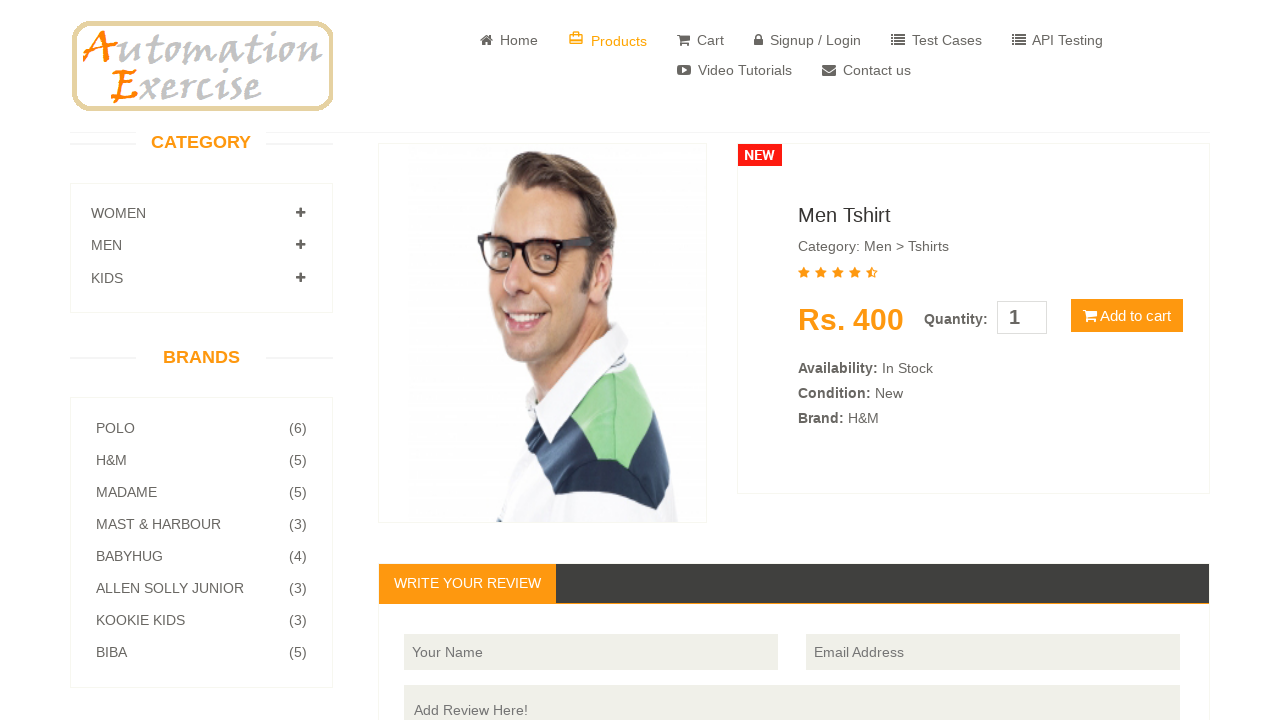

Cleared quantity input field on xpath=//input[@id='quantity']
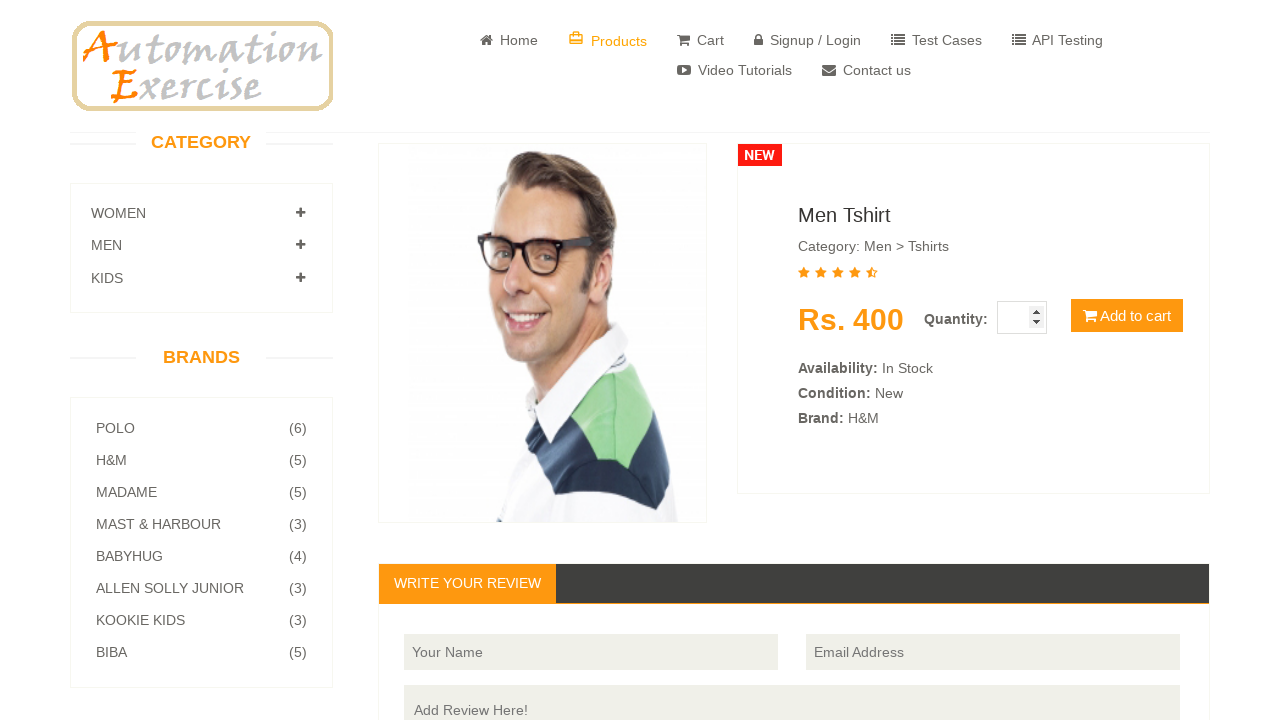

Set product quantity to 4 on xpath=//input[@id='quantity']
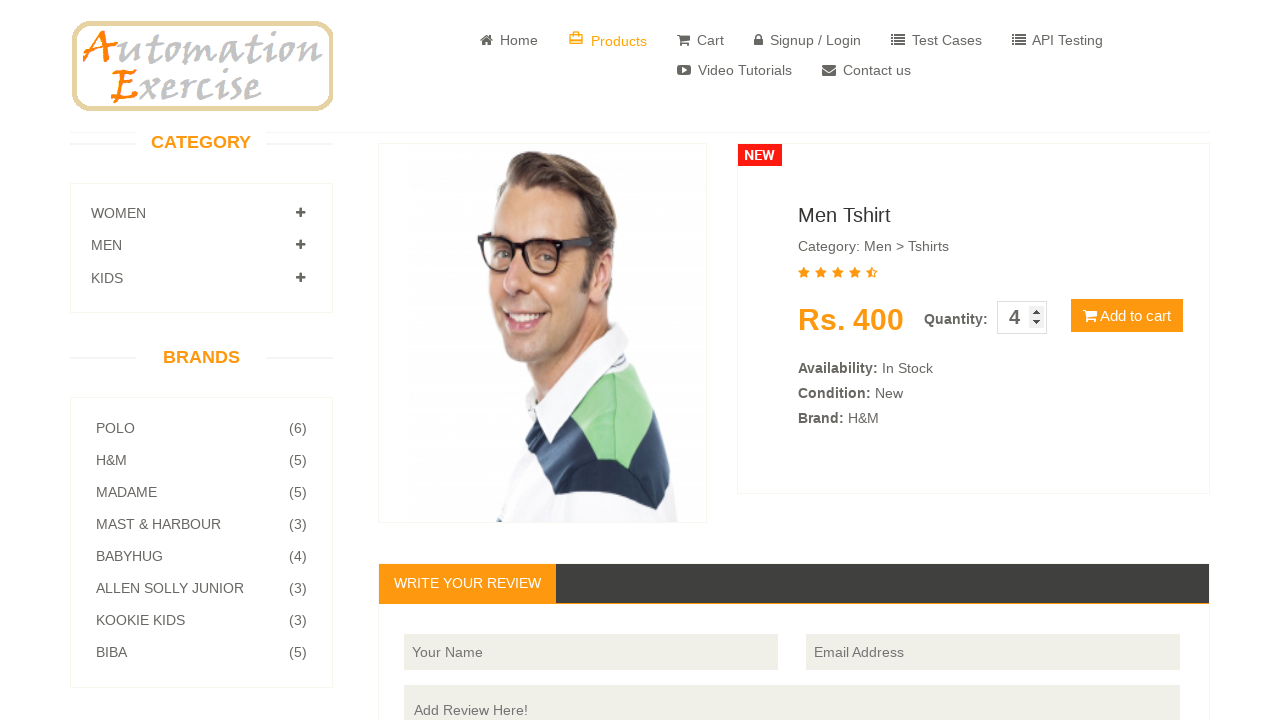

Clicked 'Add to cart' button at (1127, 316) on xpath=//button[@type='button']
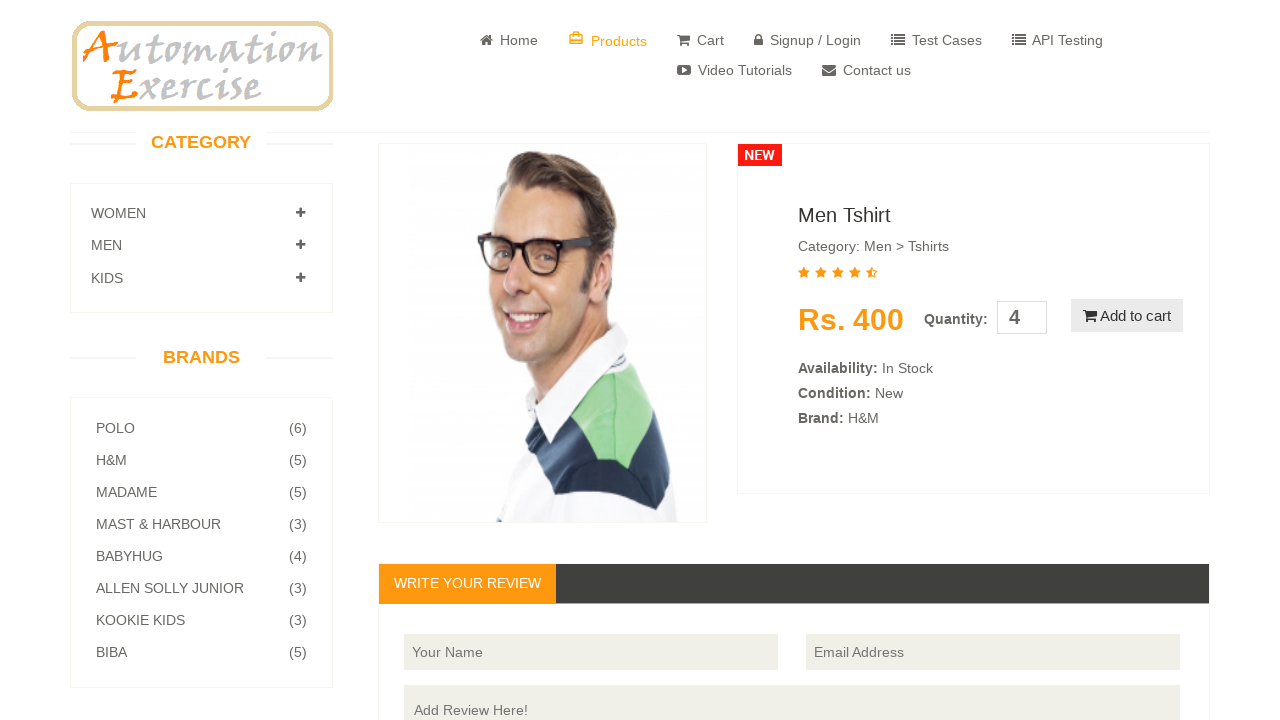

Clicked 'View Cart' button at (640, 242) on text=View Cart
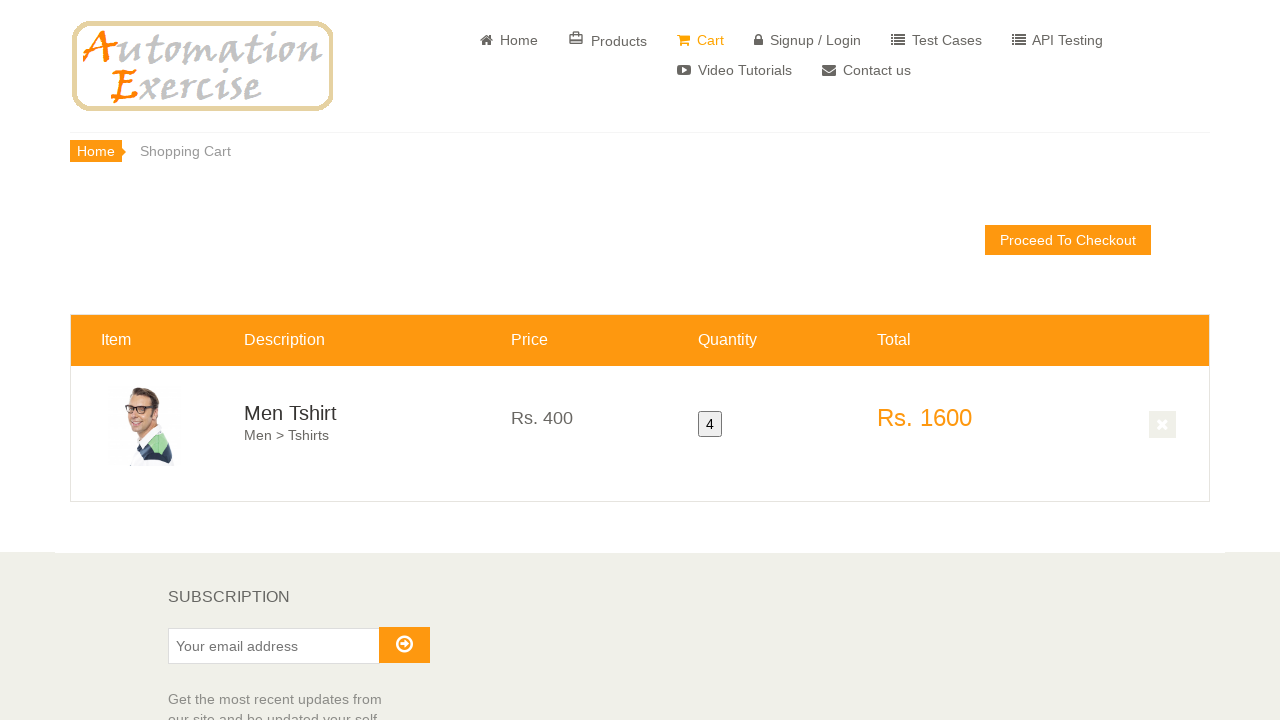

Cart page loaded and product quantity of 4 verified
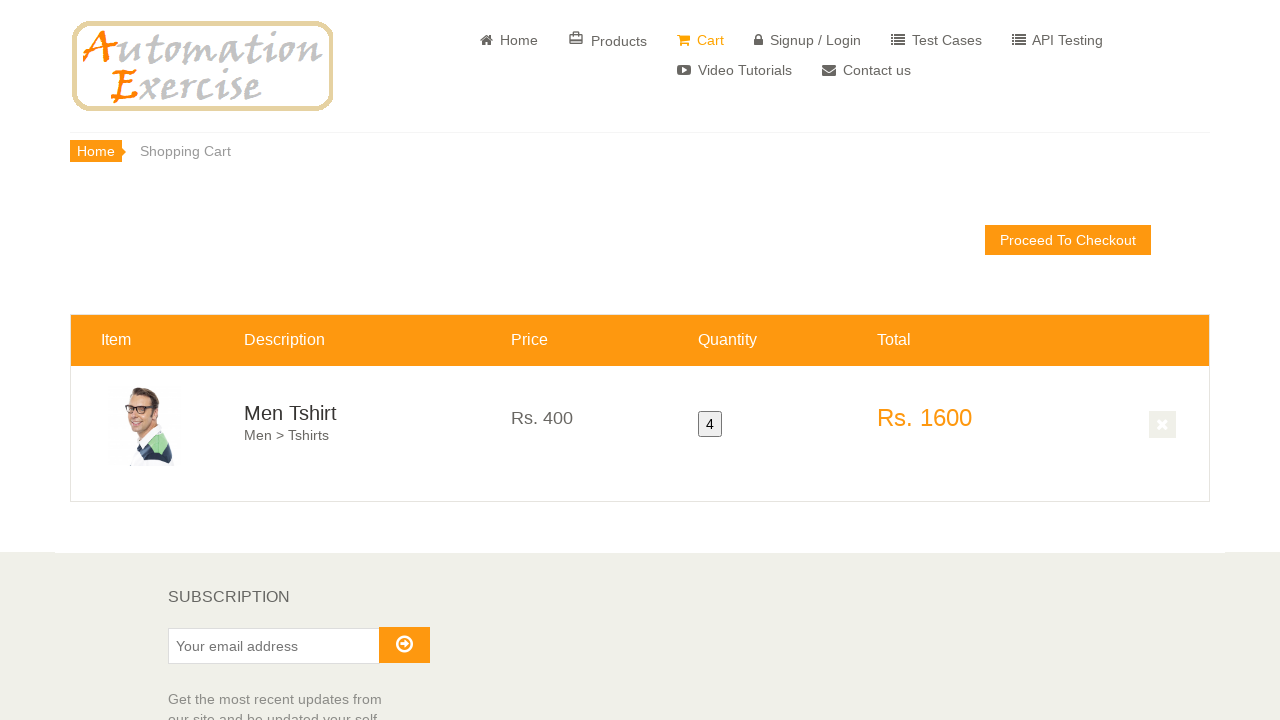

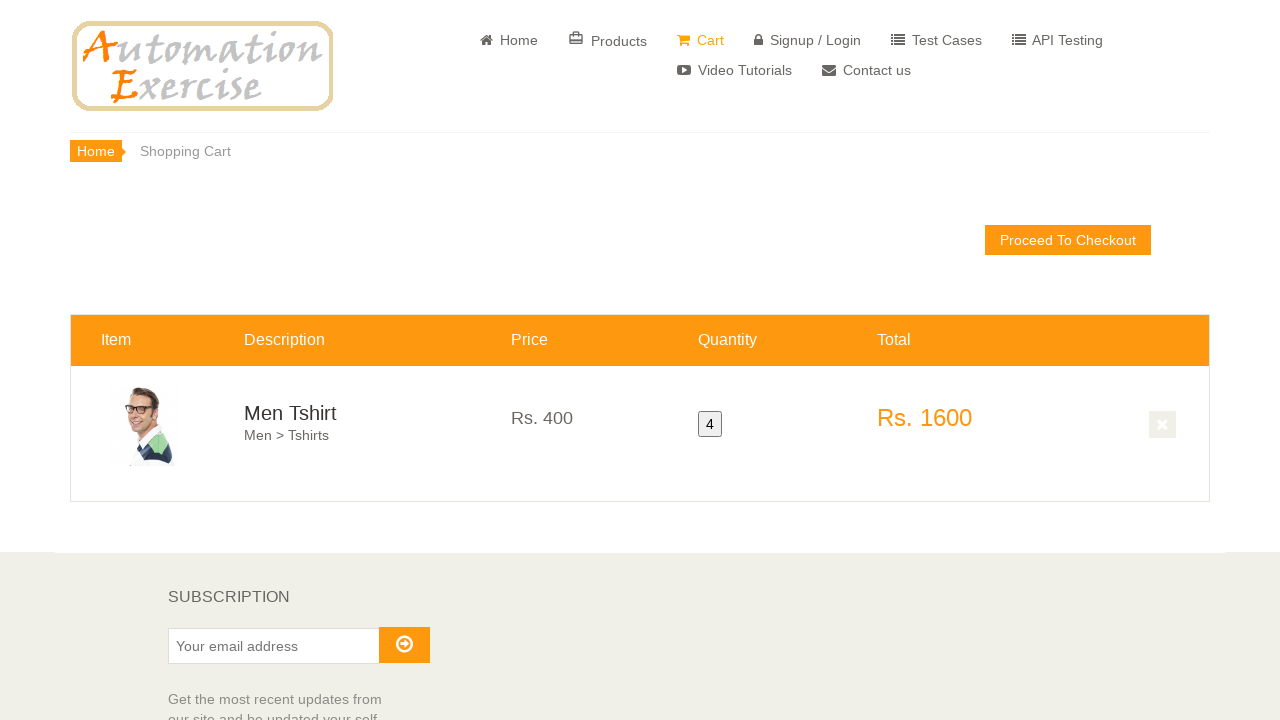